Tests opening multiple new browser windows by clicking the New Window button twice and verifying multiple windows are created

Starting URL: https://demoqa.com

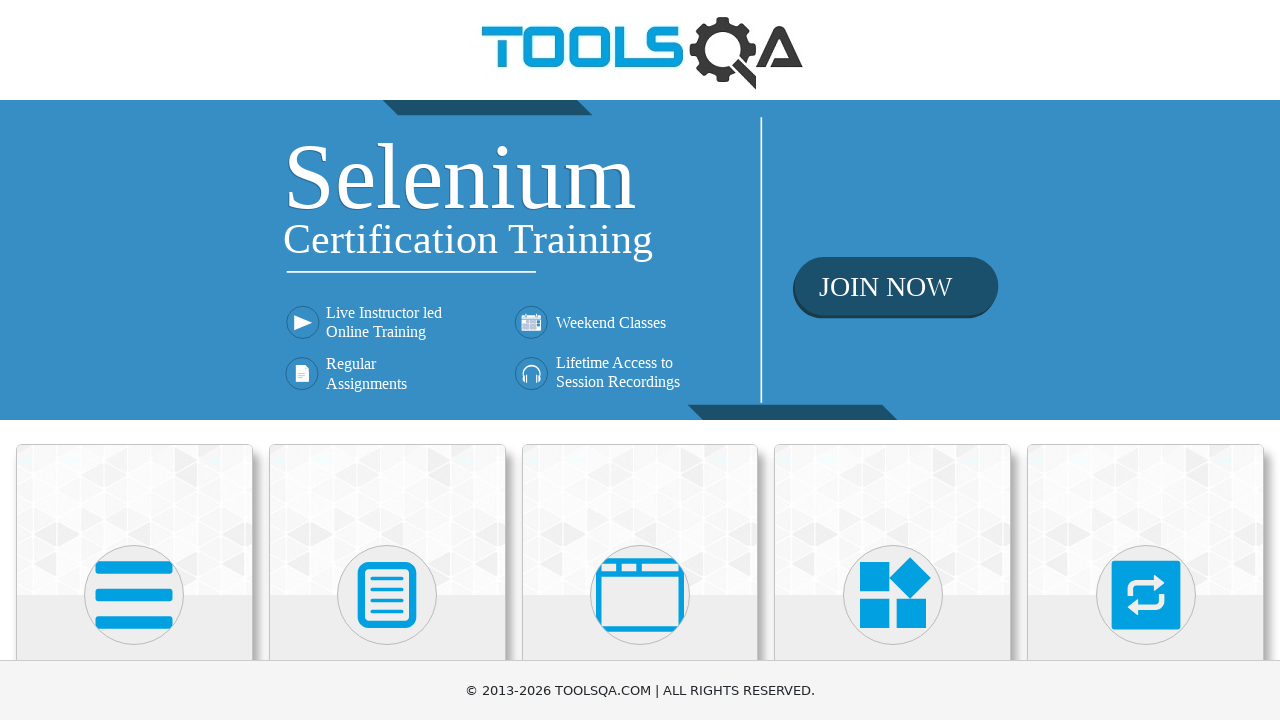

Clicked on 'Alerts, Frame & Windows' card at (640, 360) on div.card-body:has-text('Alerts, Frame & Windows')
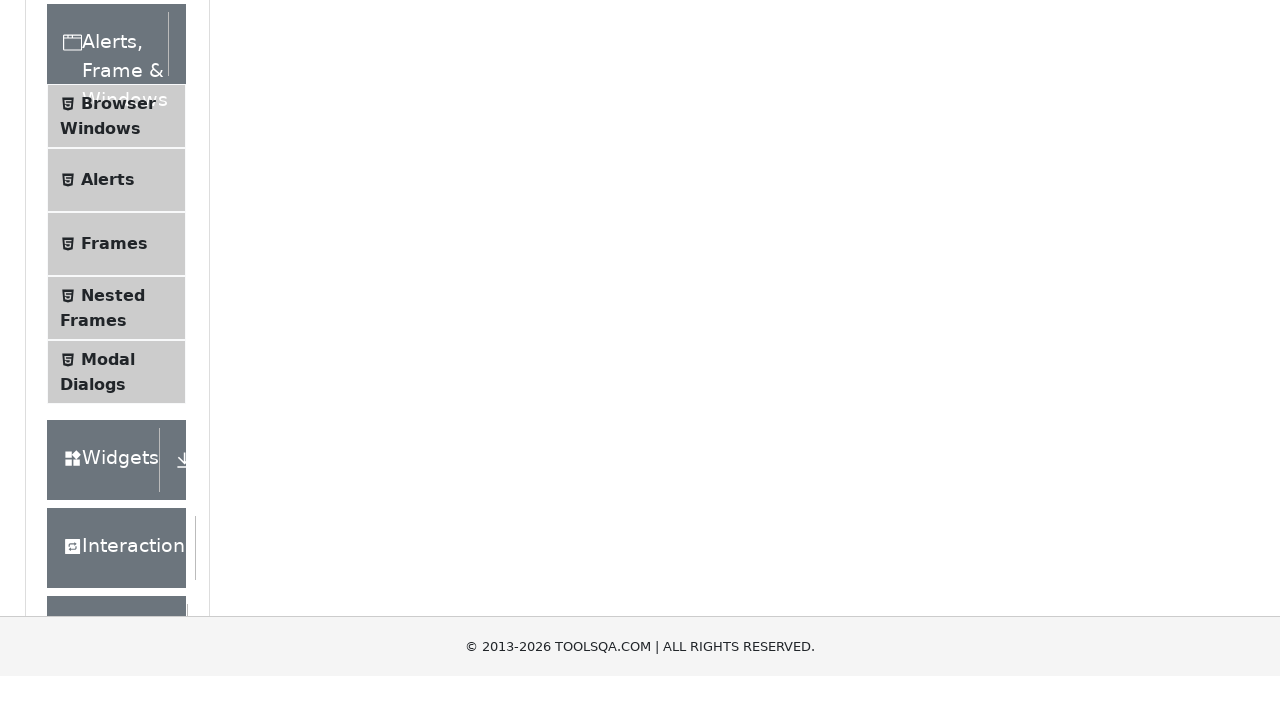

Clicked on 'Browser Windows' menu item at (118, 412) on span.text:has-text('Browser Windows')
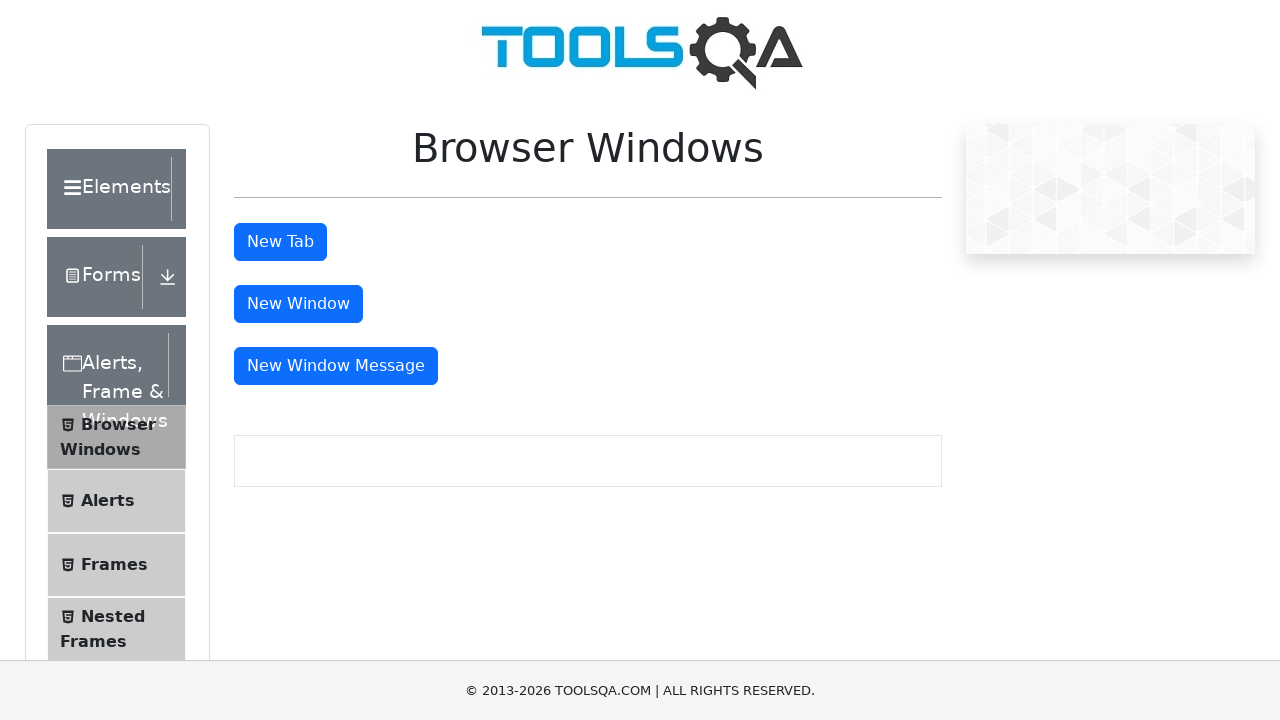

Clicked 'New Window' button - first new window opened at (298, 304) on #windowButton
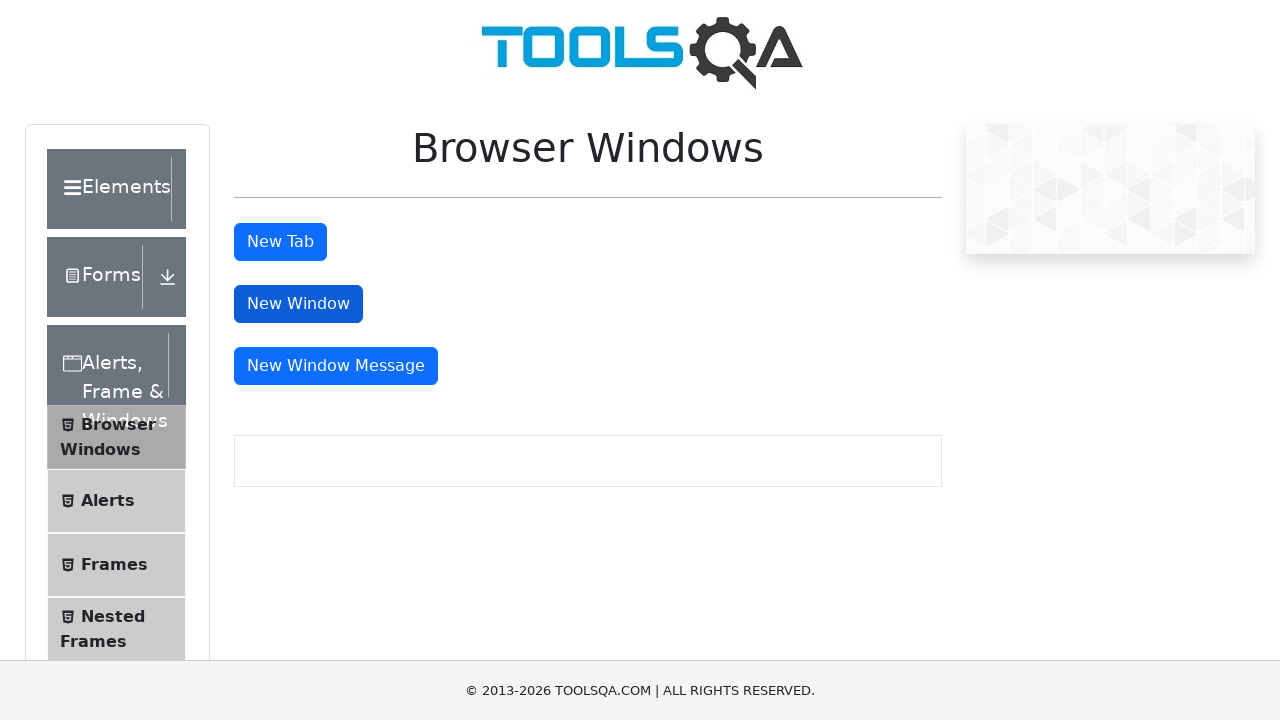

Clicked 'New Window' button - second new window opened at (298, 304) on #windowButton
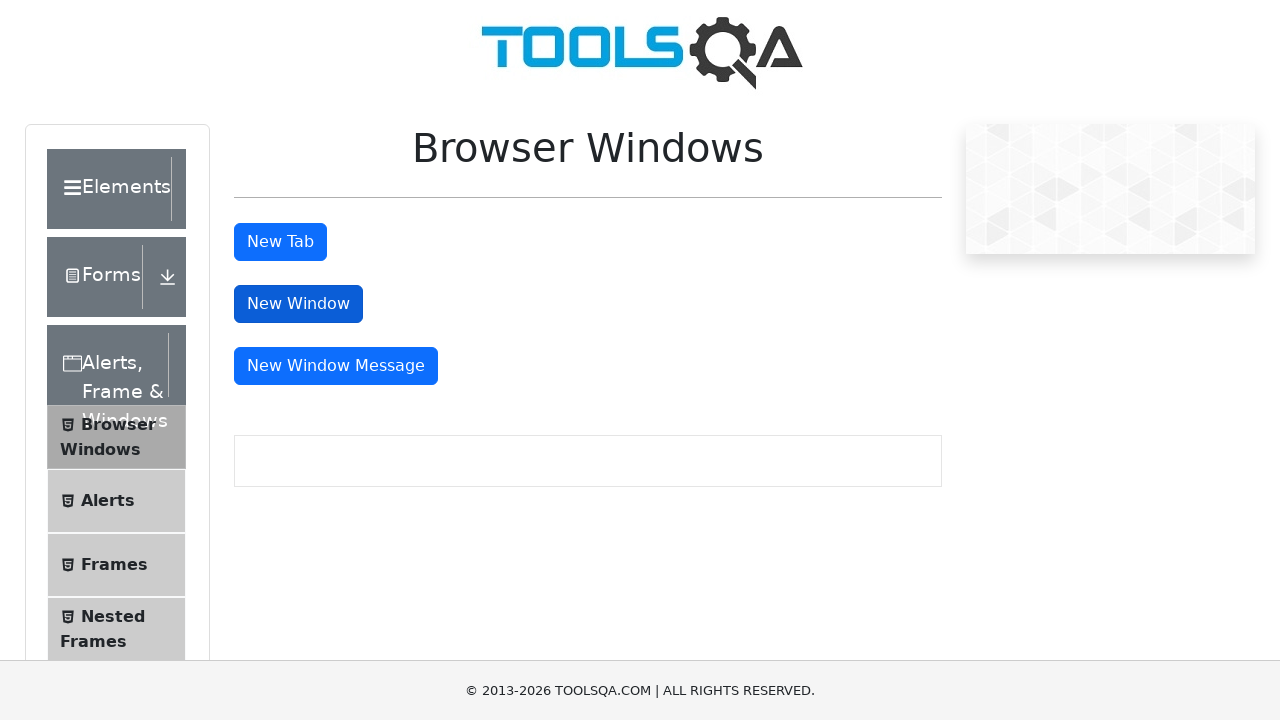

Second new window fully loaded
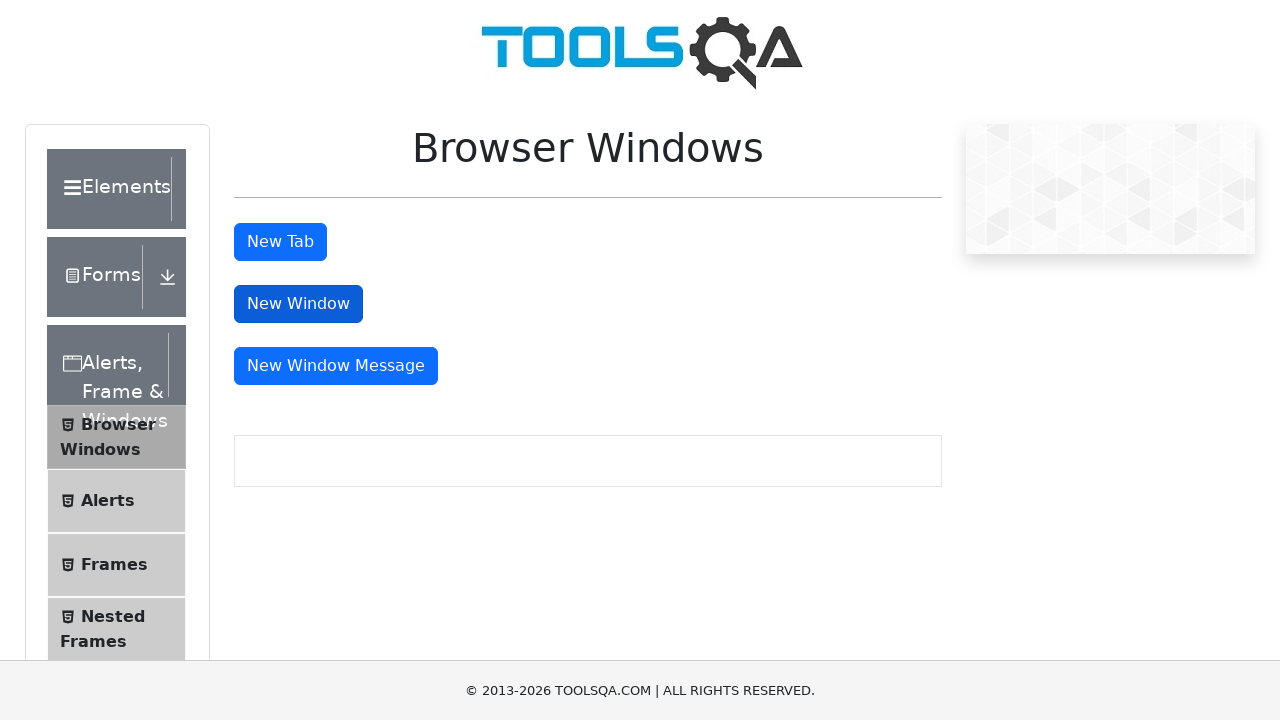

Verified 3 pages exist in context
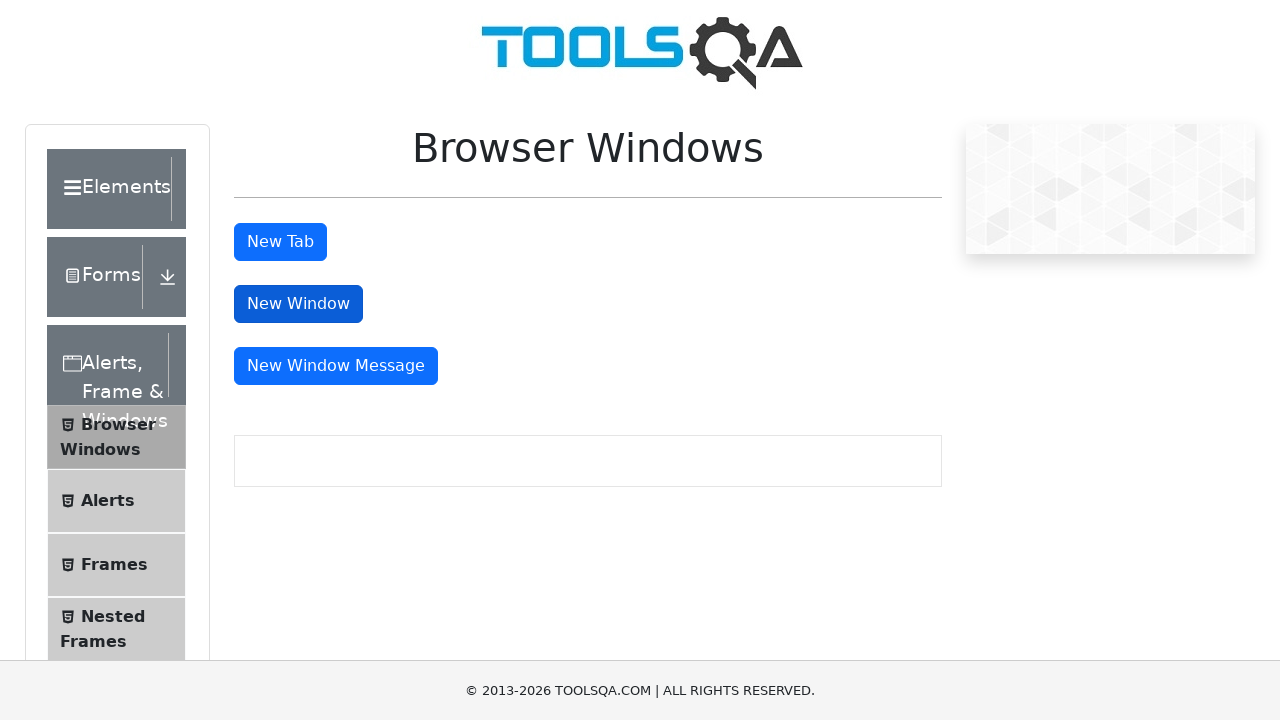

Verified second new window URL is https://demoqa.com/sample
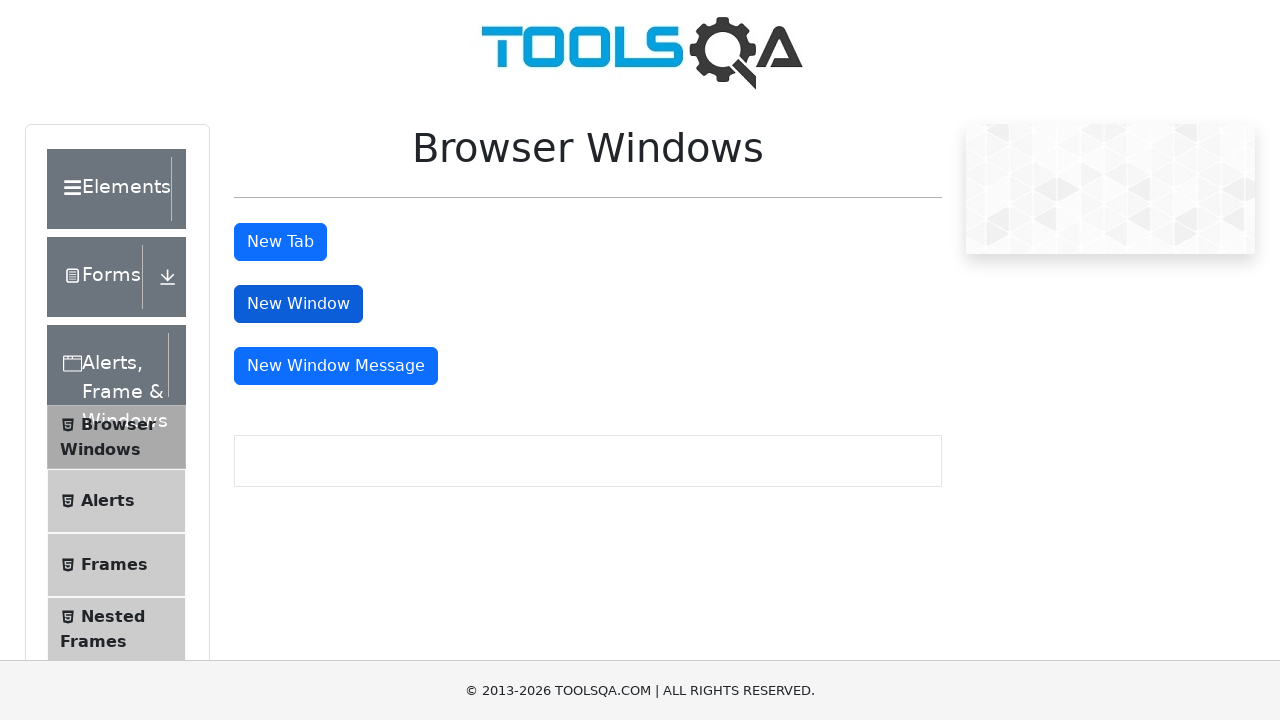

Verified sample page heading text is 'This is a sample page'
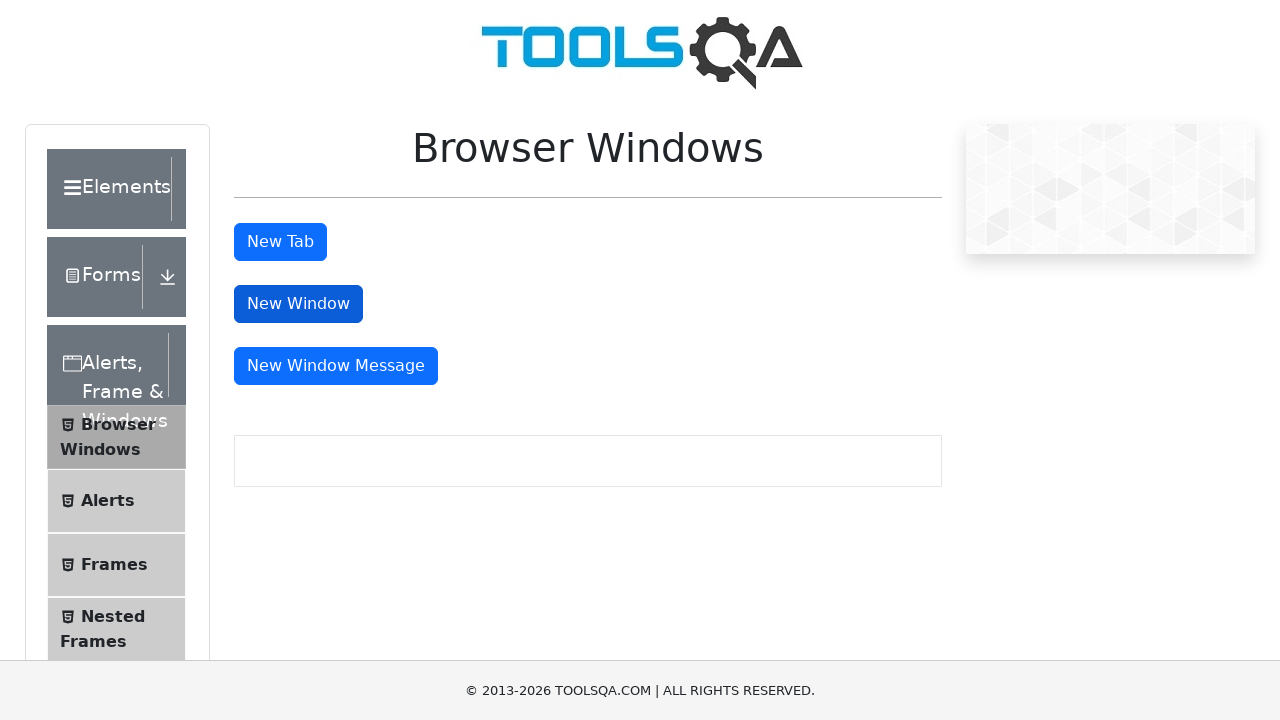

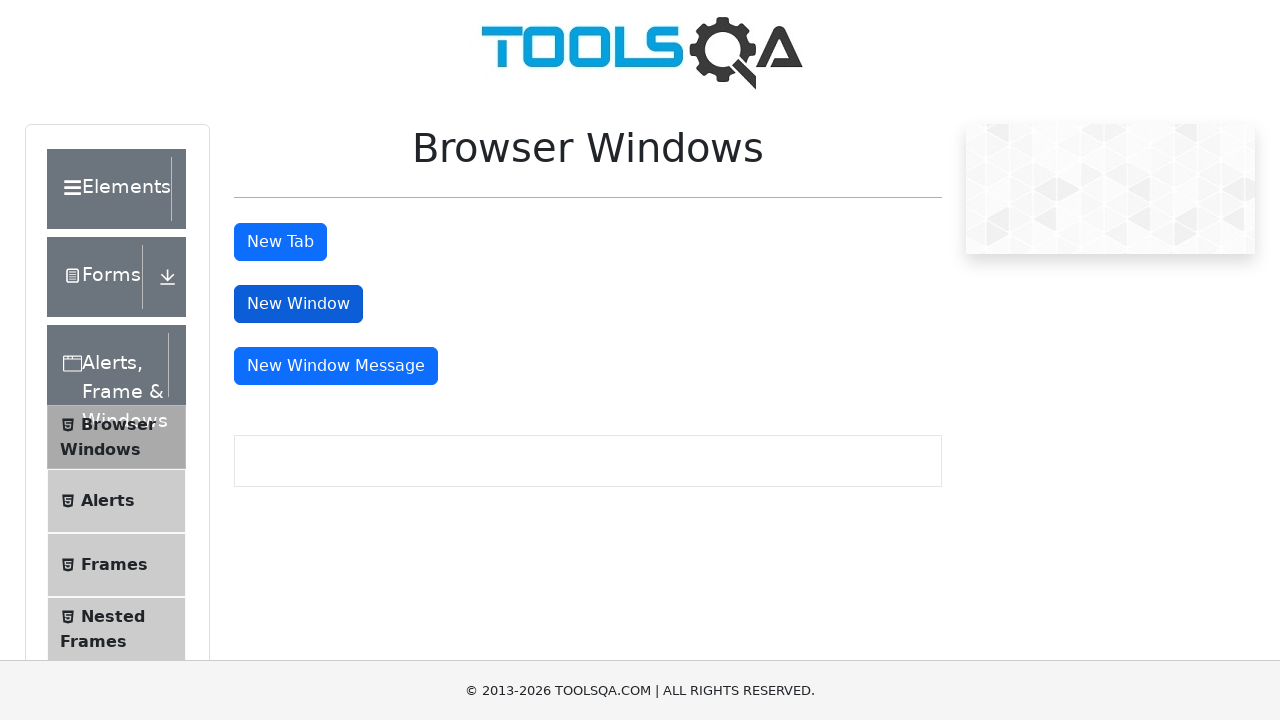